Tests clicking the logo and verifies navigation to main page

Starting URL: https://www.labirint.ru/

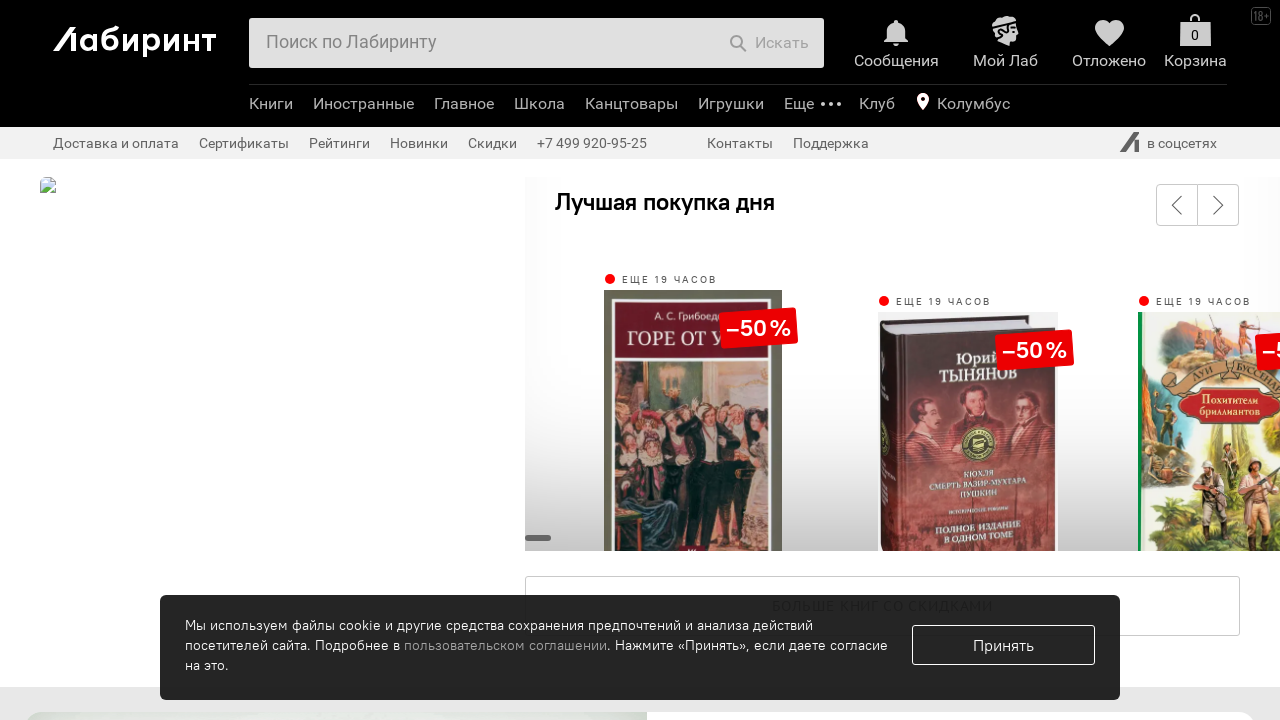

Clicked header logo to navigate to main page at (151, 34) on a[href='/'] img, .logo, [class*='logo']
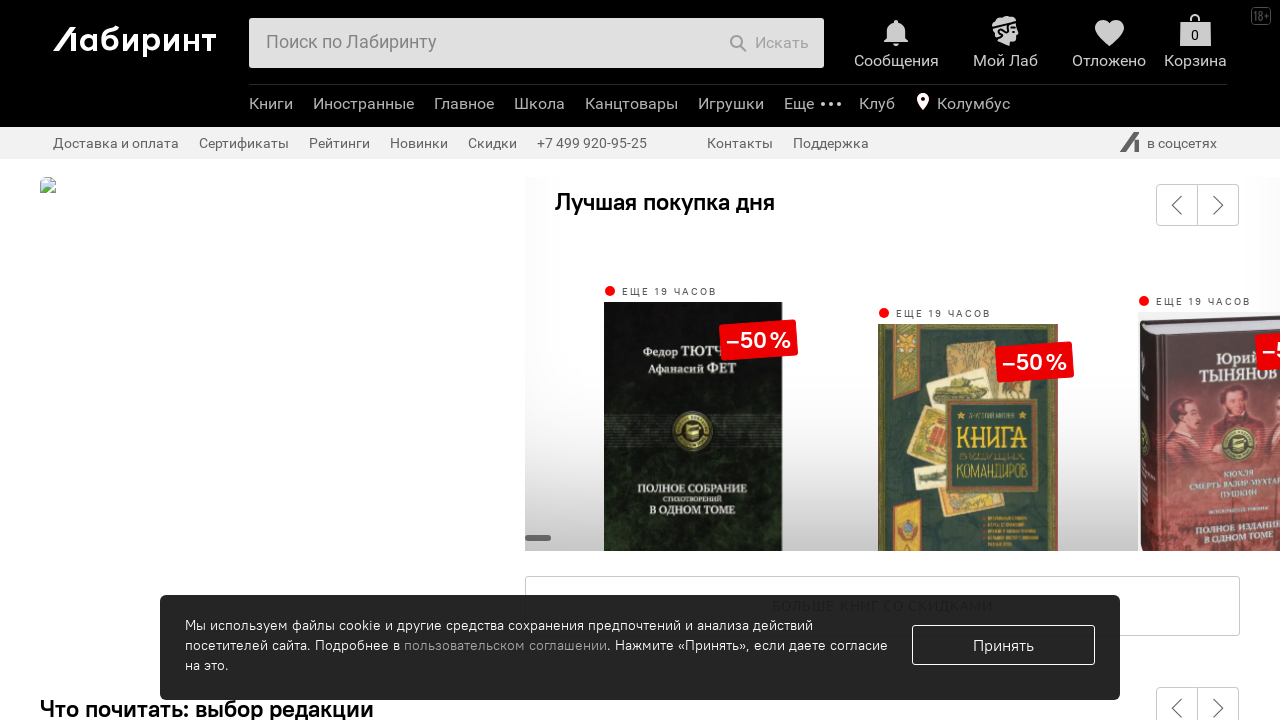

Verified navigation to main page at https://www.labirint.ru/
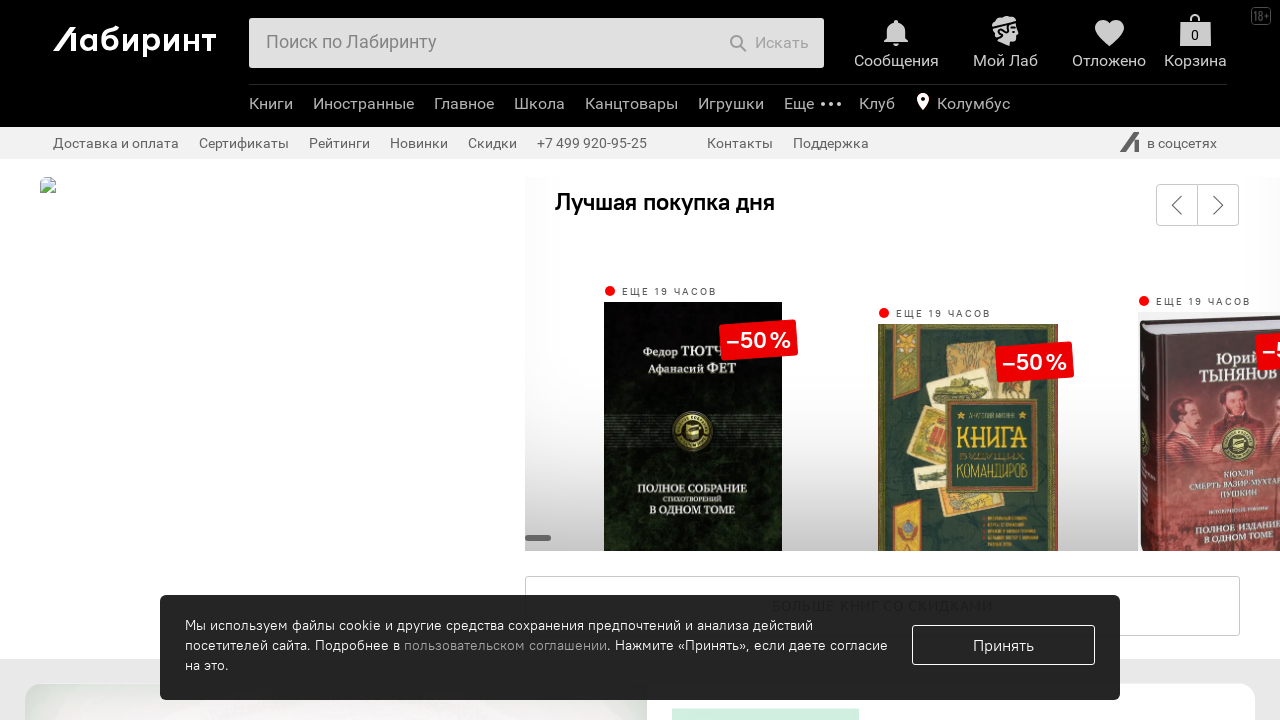

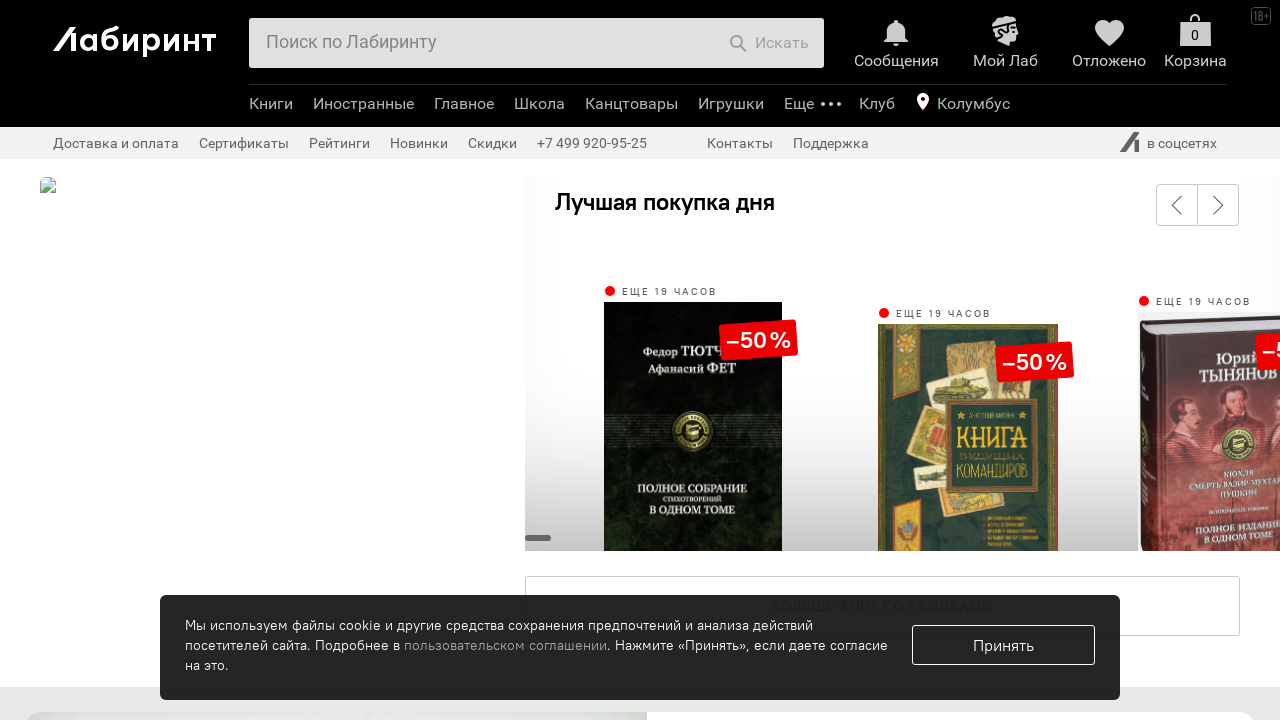